Waits for a price to reach $100, clicks book button, solves a mathematical challenge and submits the answer

Starting URL: http://suninjuly.github.io/explicit_wait2.html

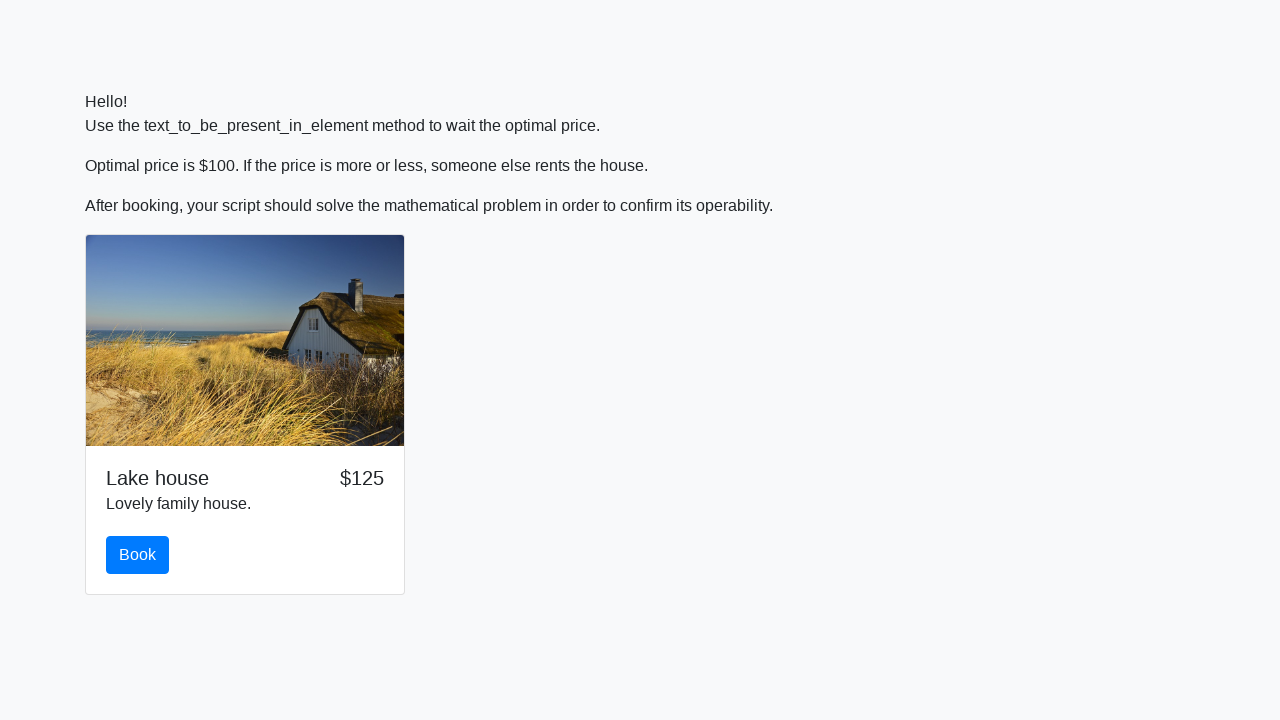

Waited for price to reach $100
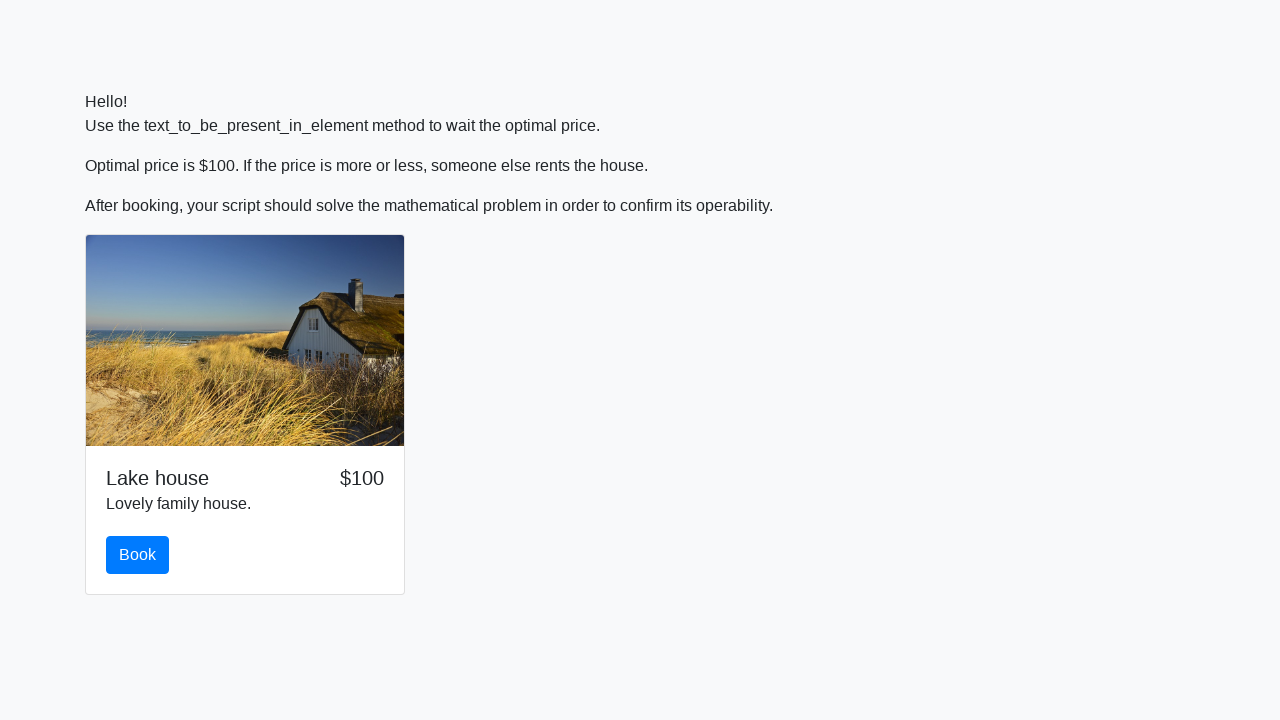

Clicked the book button at (138, 555) on #book
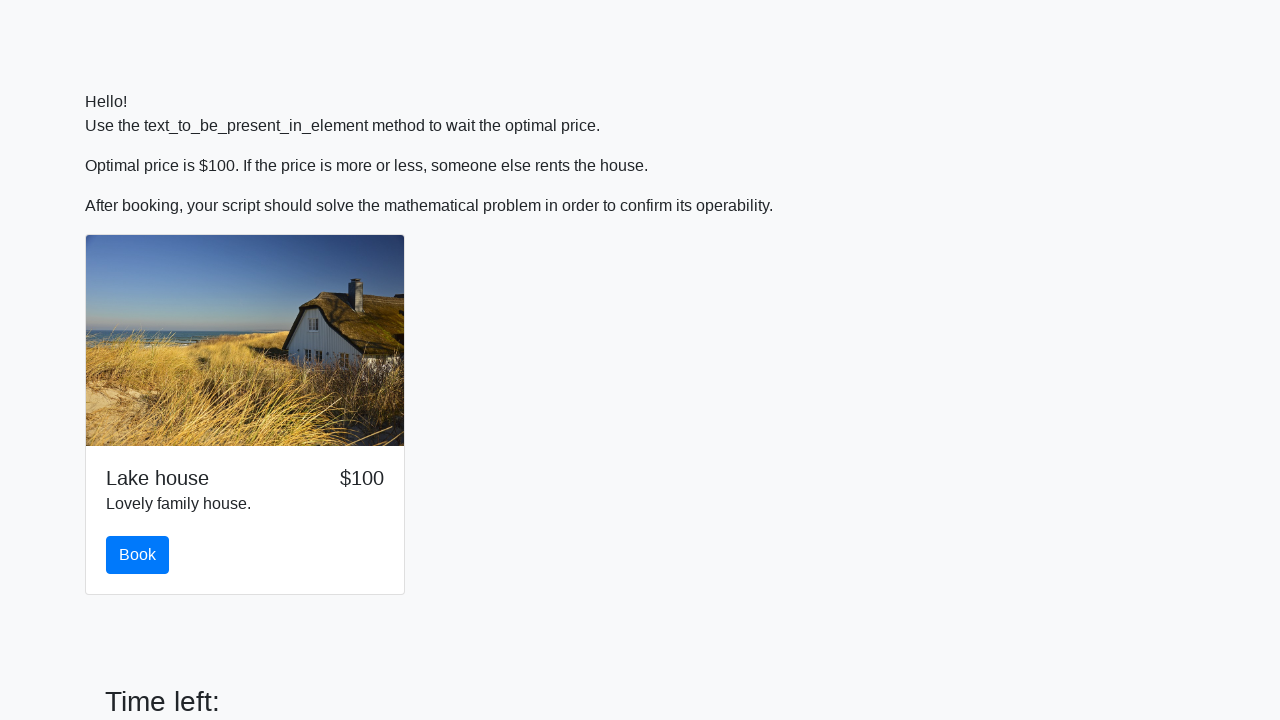

Retrieved input value: 343
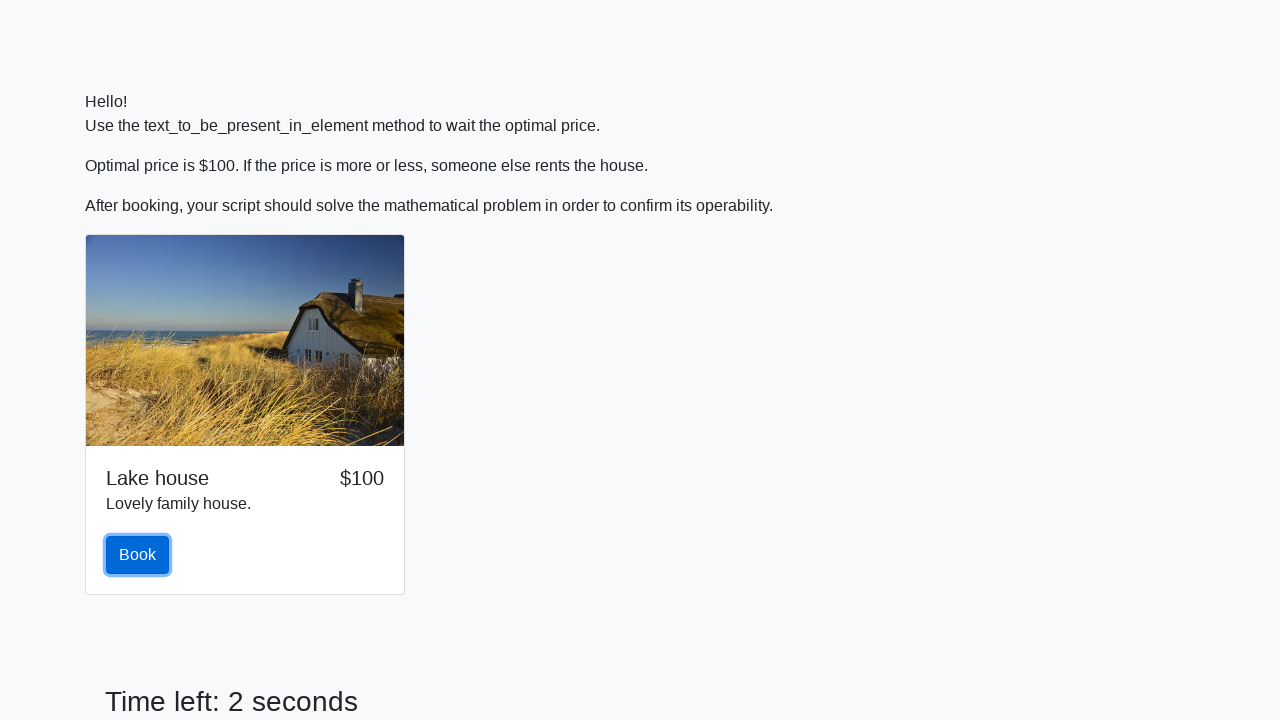

Calculated result: 1.8624012435458828
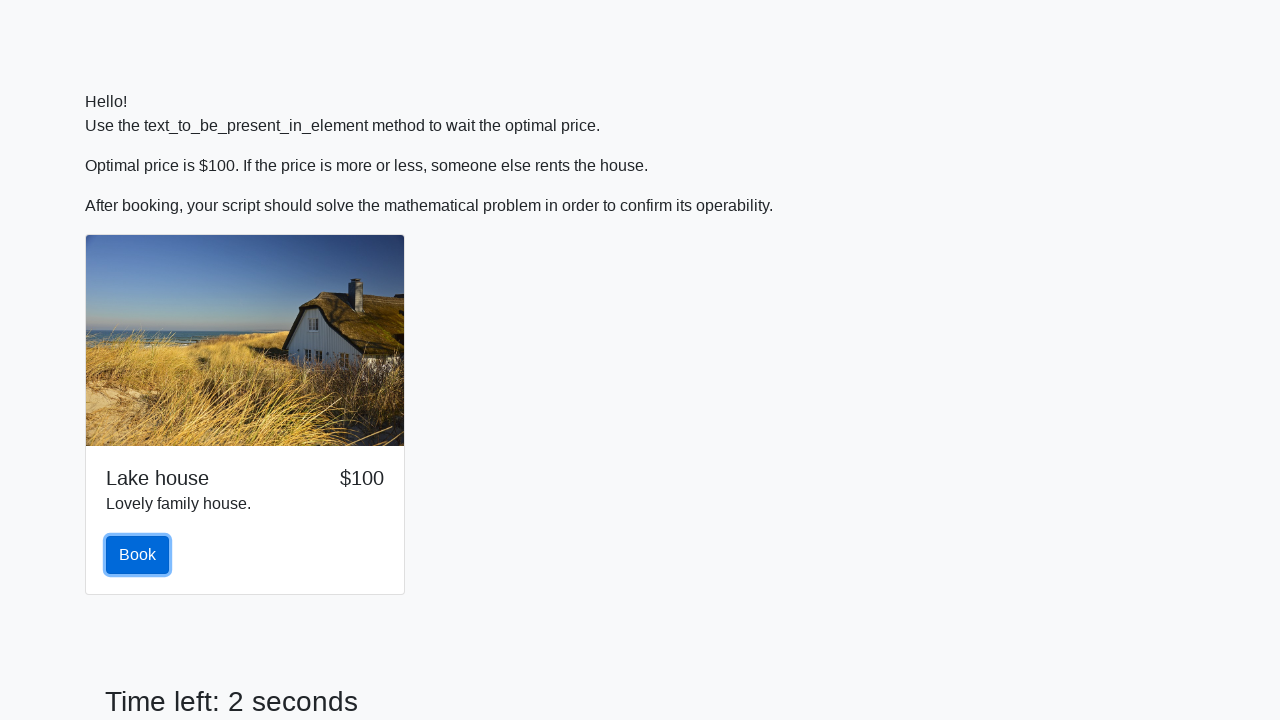

Scrolled to answer field
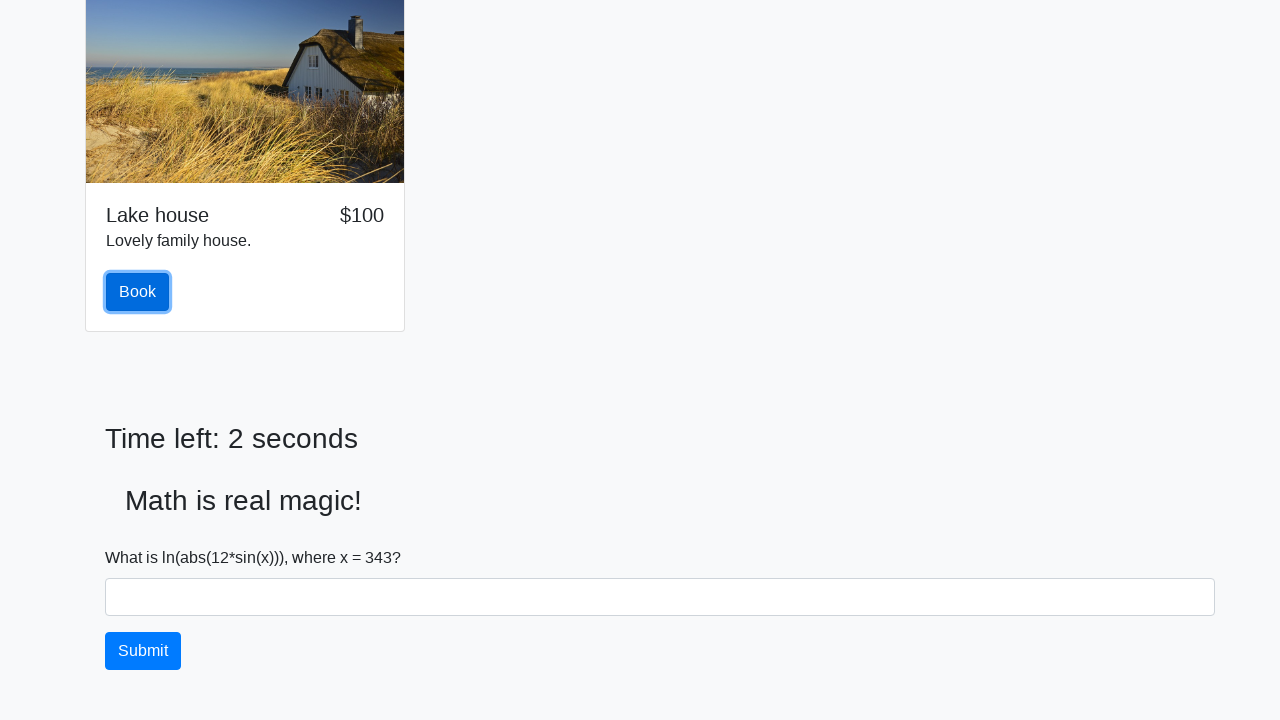

Filled answer field with calculated result on #answer
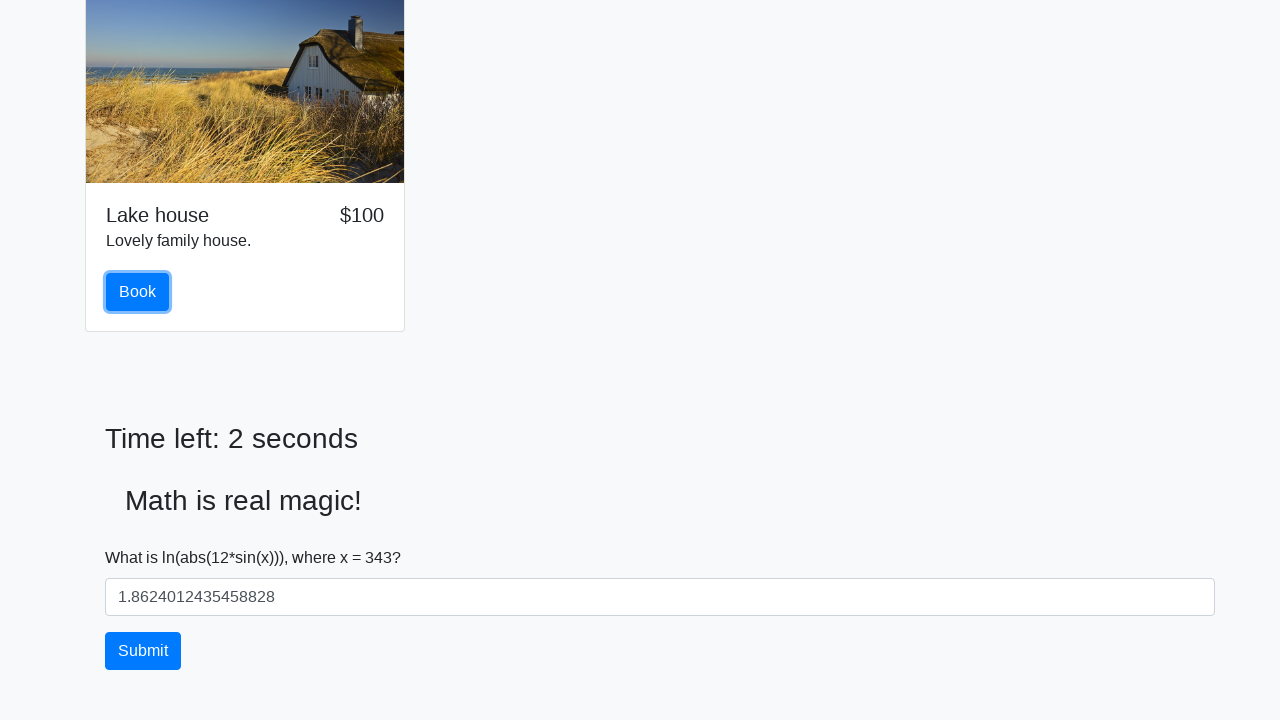

Clicked the solve button to submit answer at (143, 651) on #solve
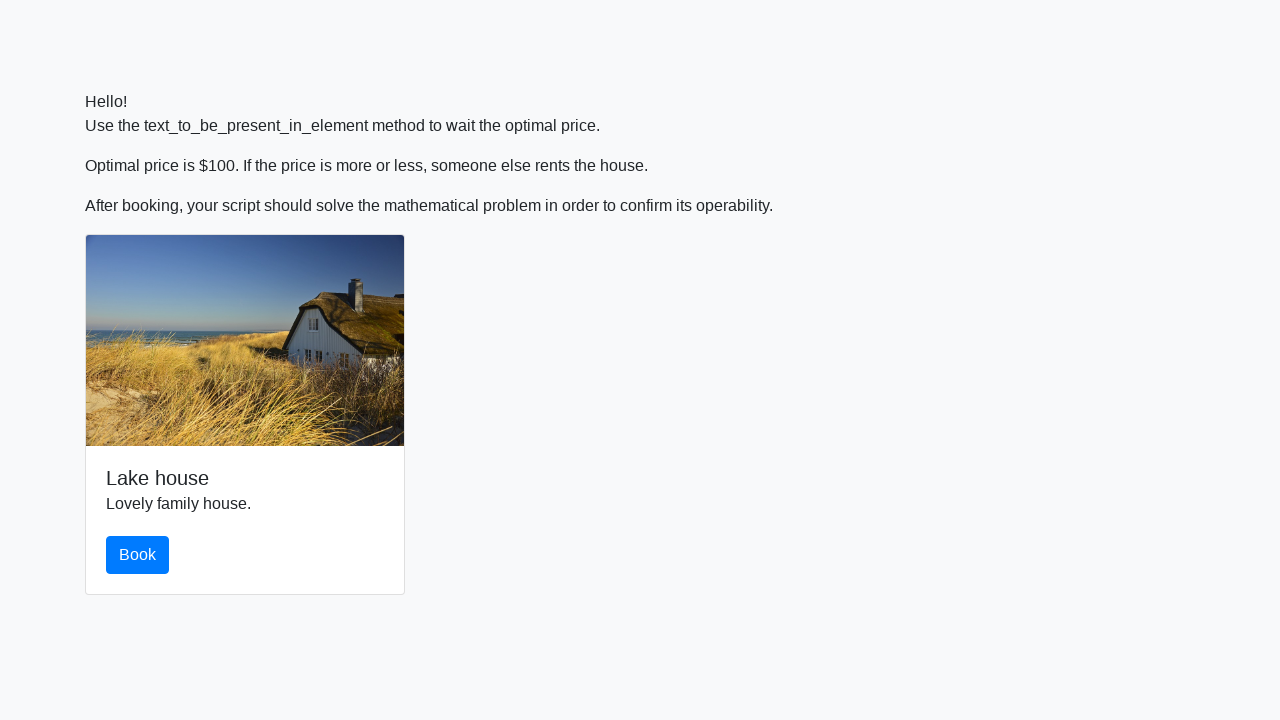

Waited 4 seconds to see result
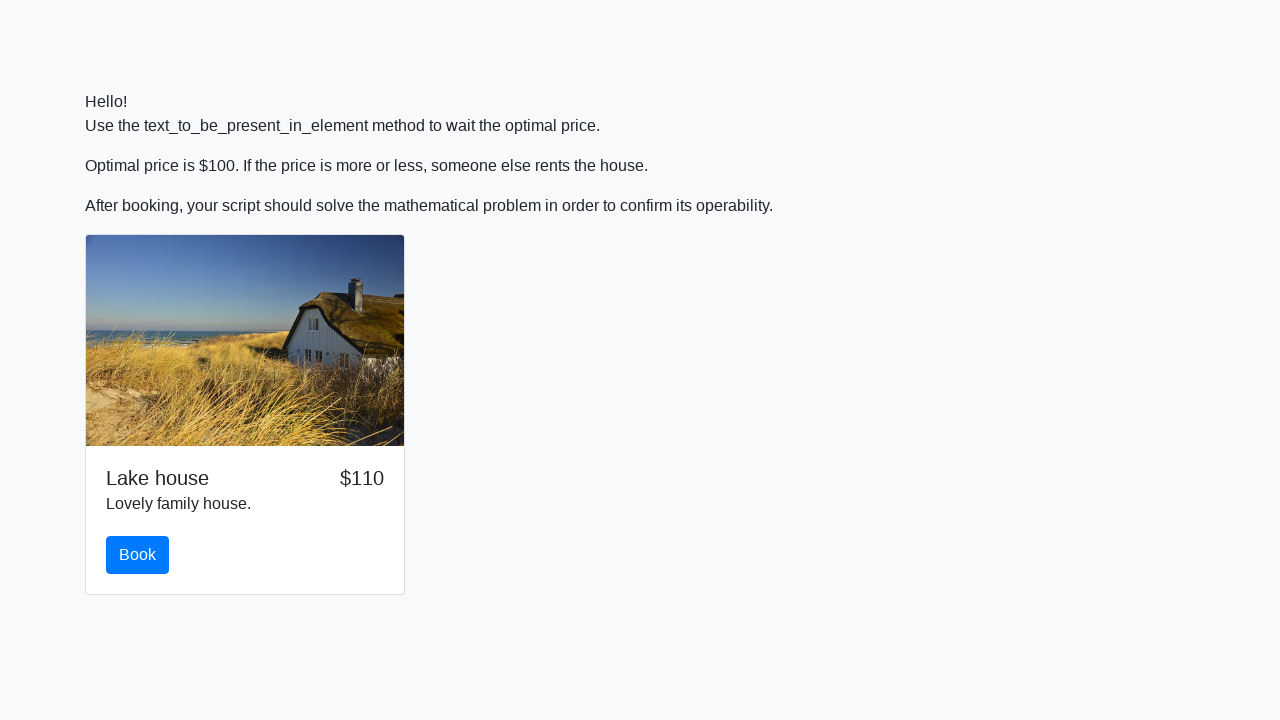

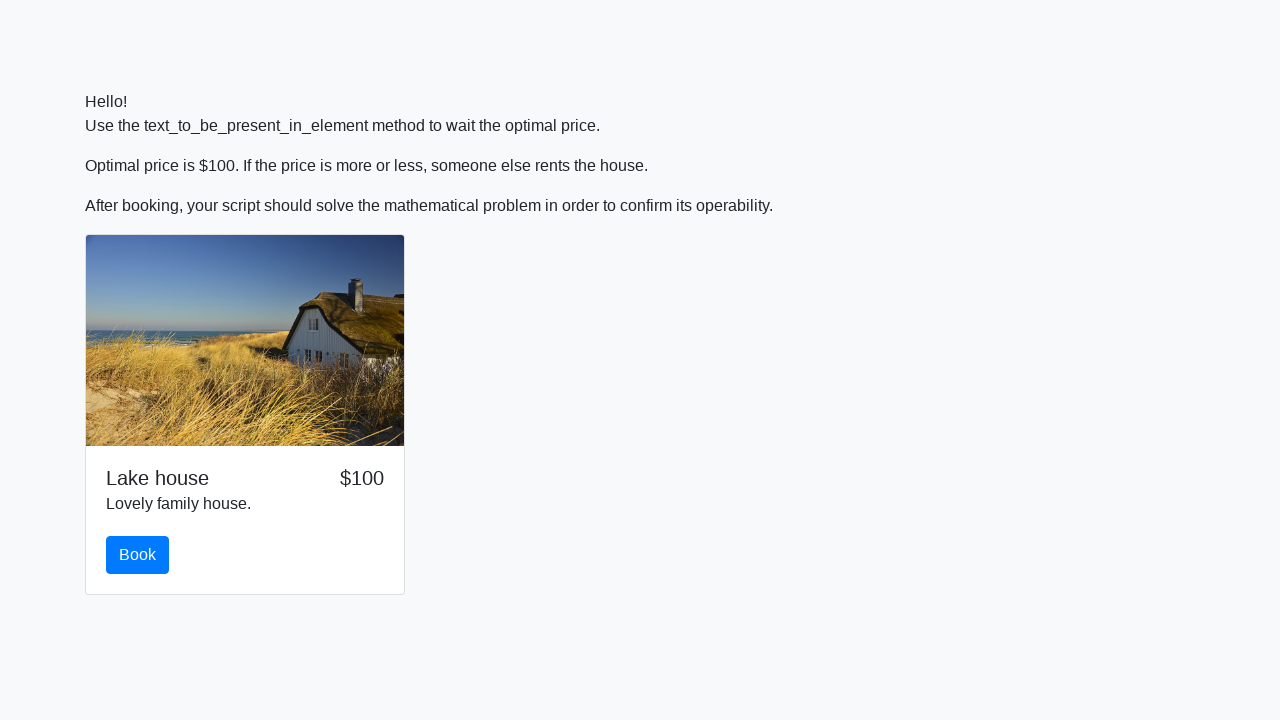